Tests that clicking Clear completed removes all completed todo items

Starting URL: https://demo.playwright.dev/todomvc

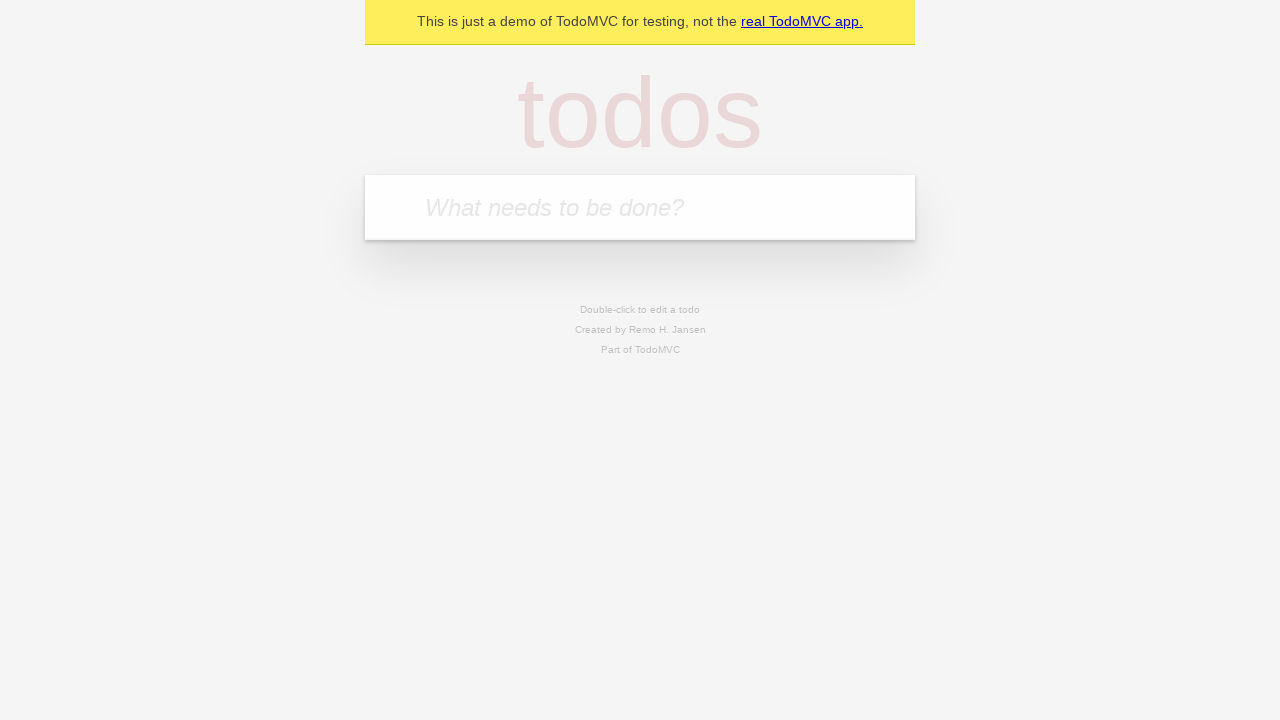

Filled todo input with 'buy some cheese' on internal:attr=[placeholder="What needs to be done?"i]
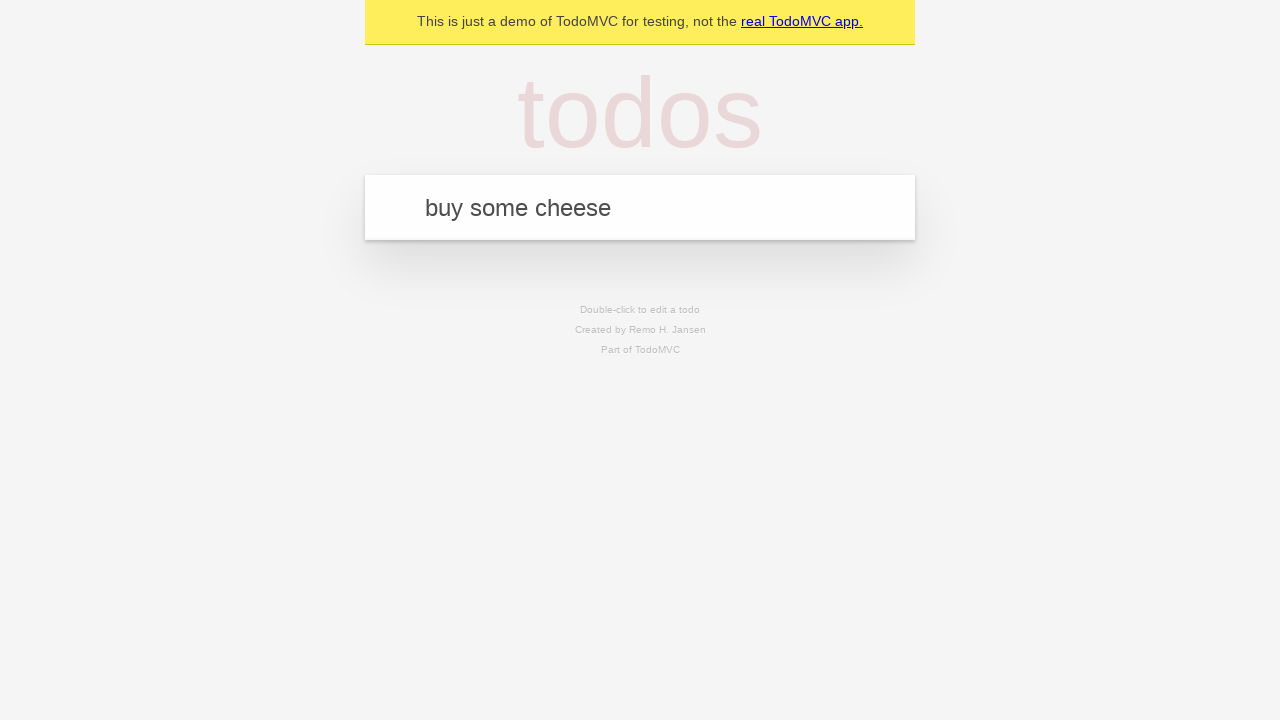

Pressed Enter to add first todo on internal:attr=[placeholder="What needs to be done?"i]
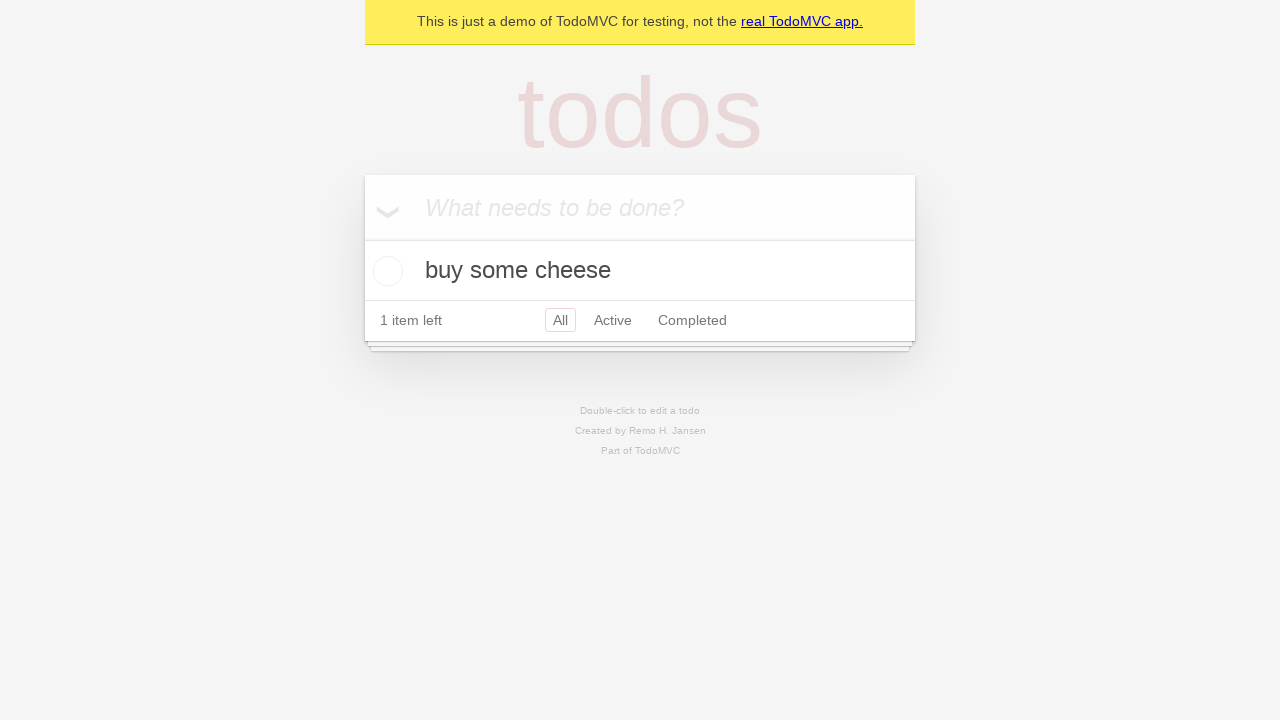

Filled todo input with 'feed the cat' on internal:attr=[placeholder="What needs to be done?"i]
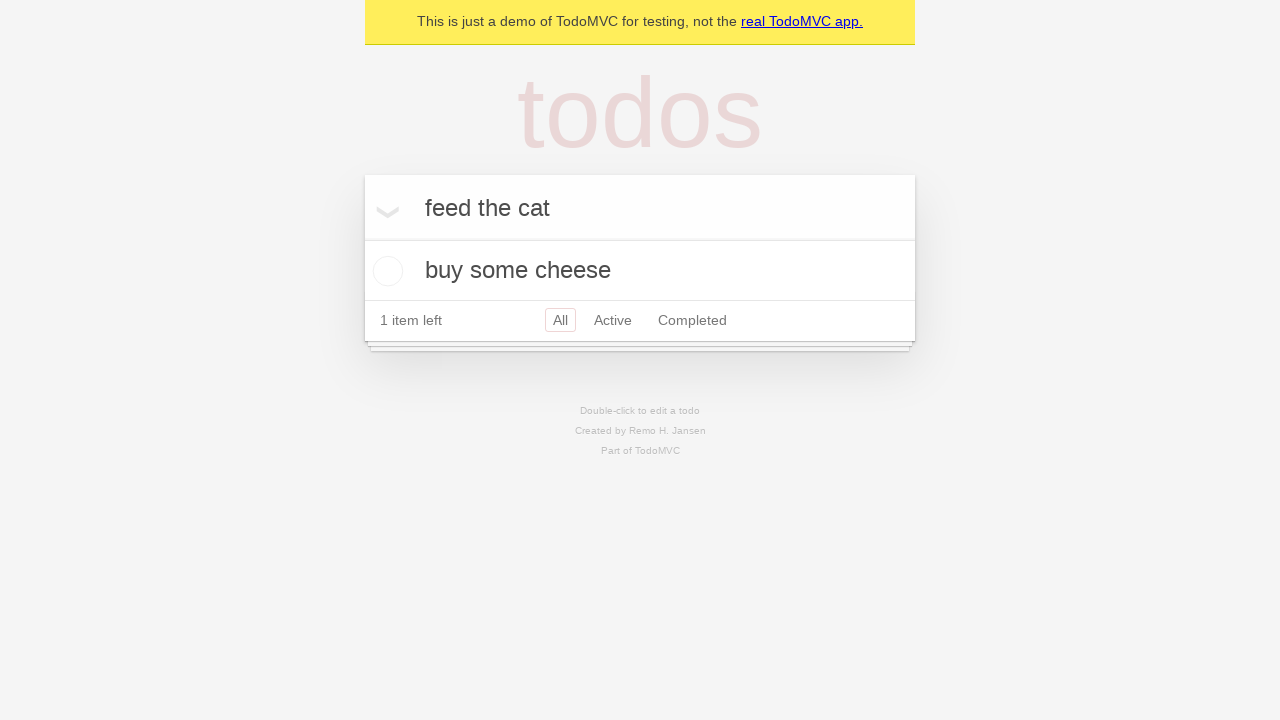

Pressed Enter to add second todo on internal:attr=[placeholder="What needs to be done?"i]
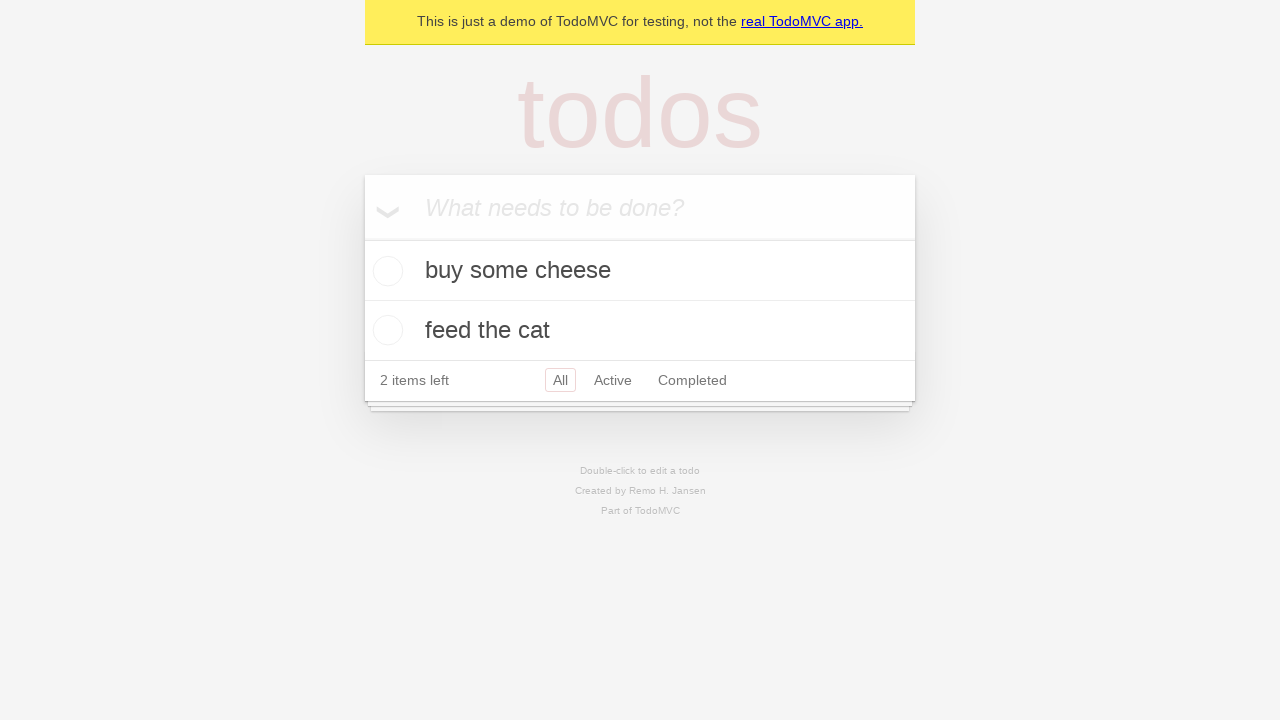

Filled todo input with 'book a doctors appointment' on internal:attr=[placeholder="What needs to be done?"i]
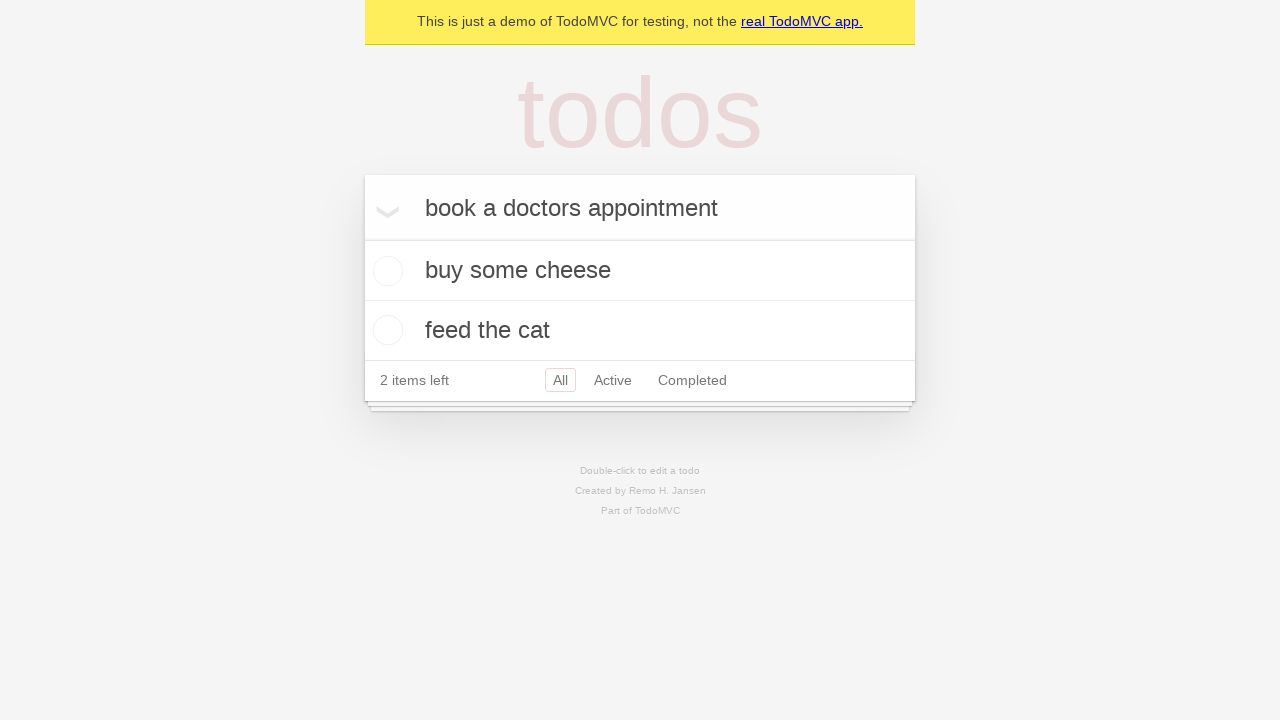

Pressed Enter to add third todo on internal:attr=[placeholder="What needs to be done?"i]
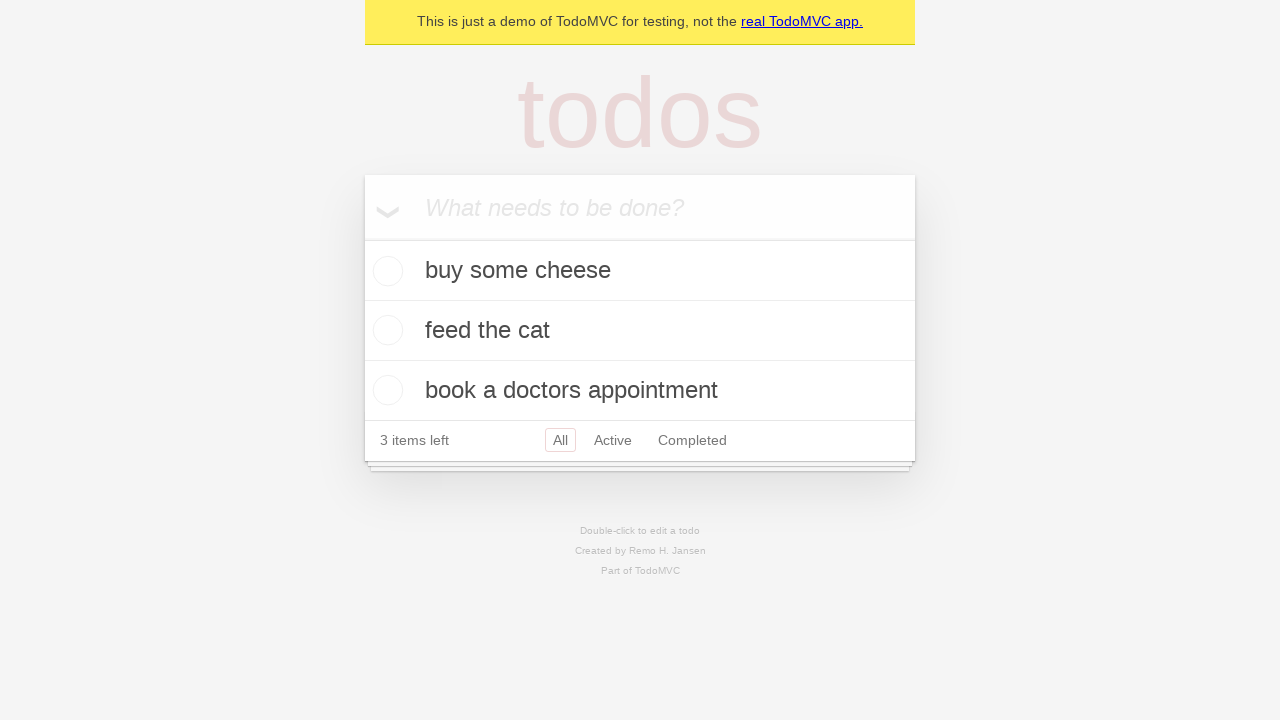

Checked the second todo item at (385, 330) on internal:testid=[data-testid="todo-item"s] >> nth=1 >> internal:role=checkbox
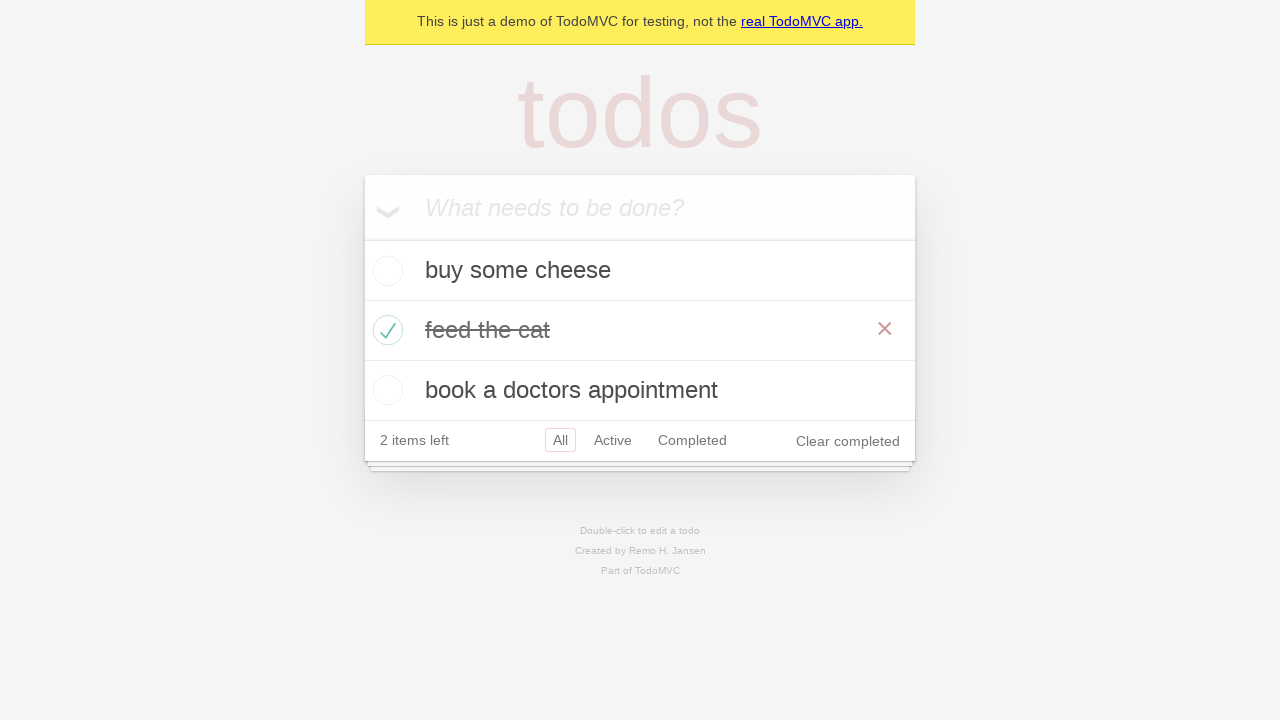

Clicked 'Clear completed' button to remove completed items at (848, 441) on internal:role=button[name="Clear completed"i]
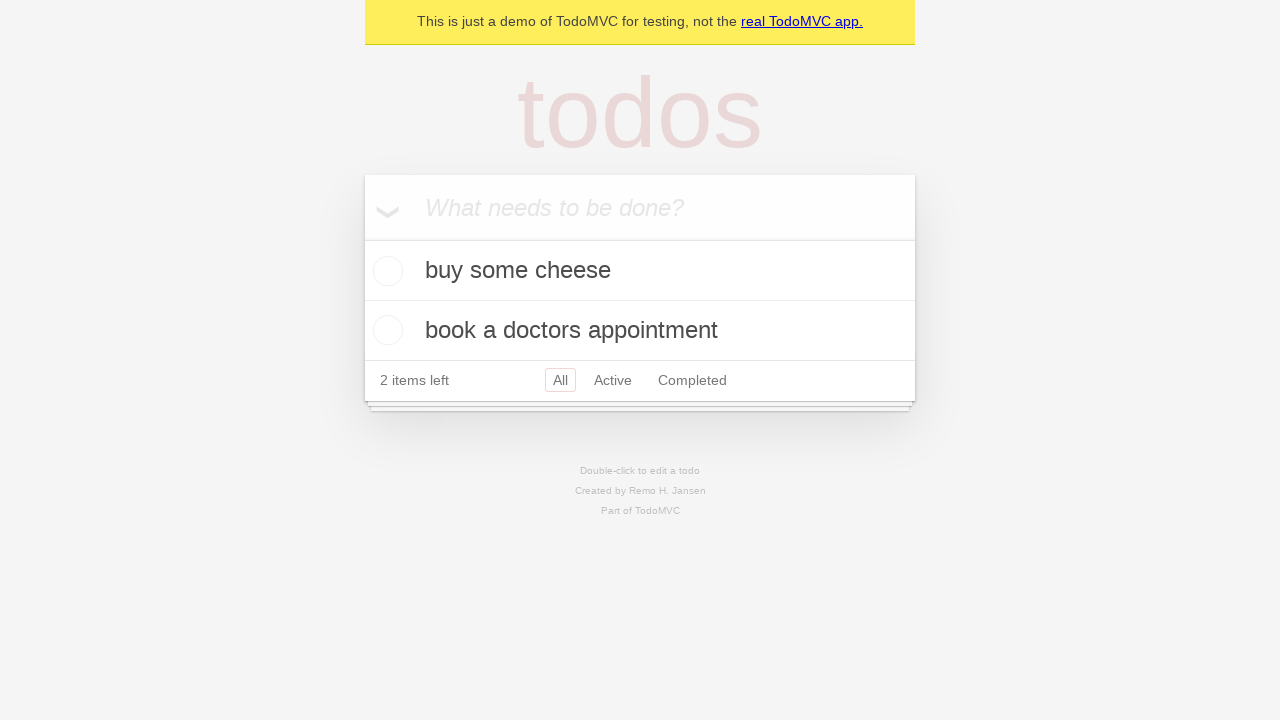

Waited for completed item to be removed from DOM
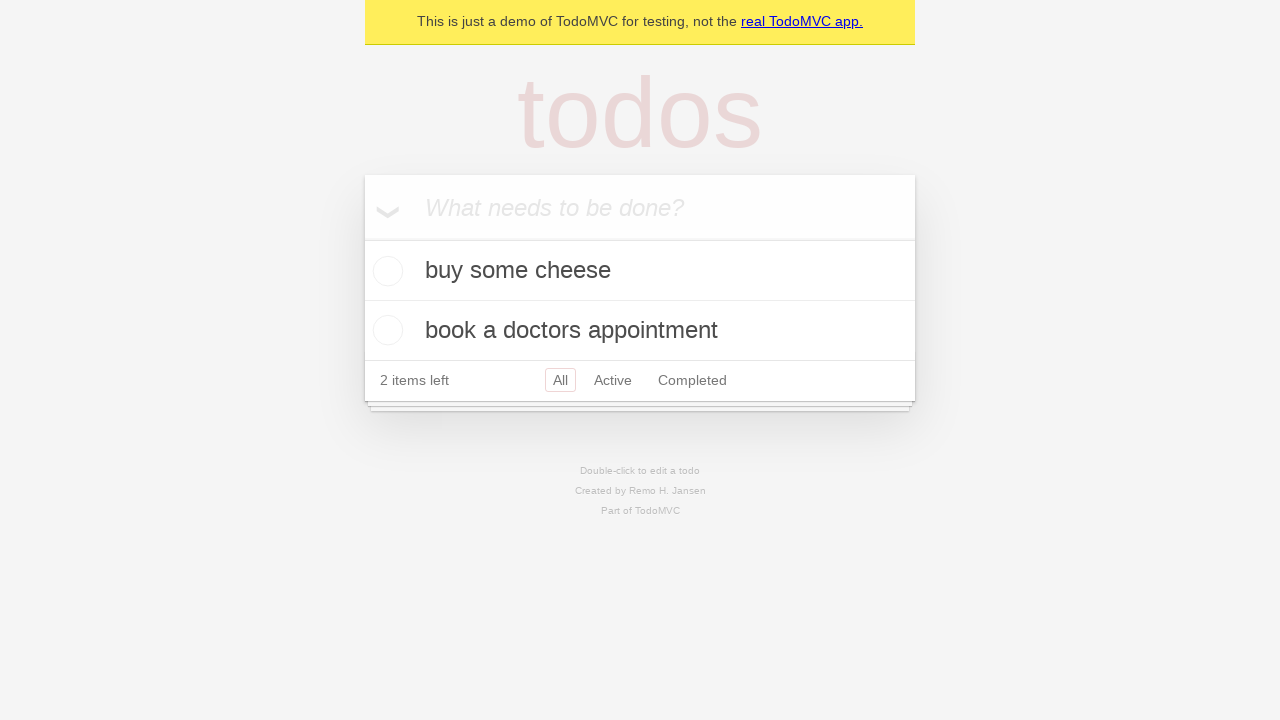

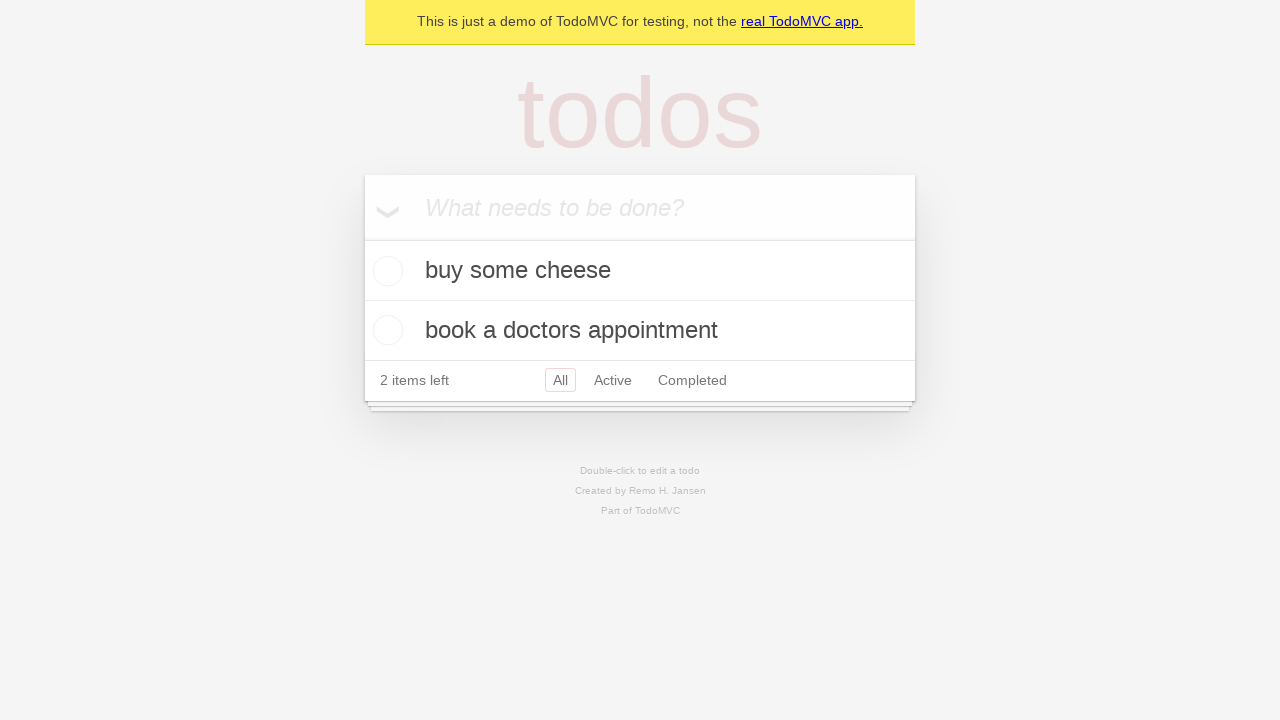